Tests clicking a JavaScript confirm dialog and accepting it, then verifying the "Ok" confirmation message

Starting URL: https://the-internet.herokuapp.com/javascript_alerts

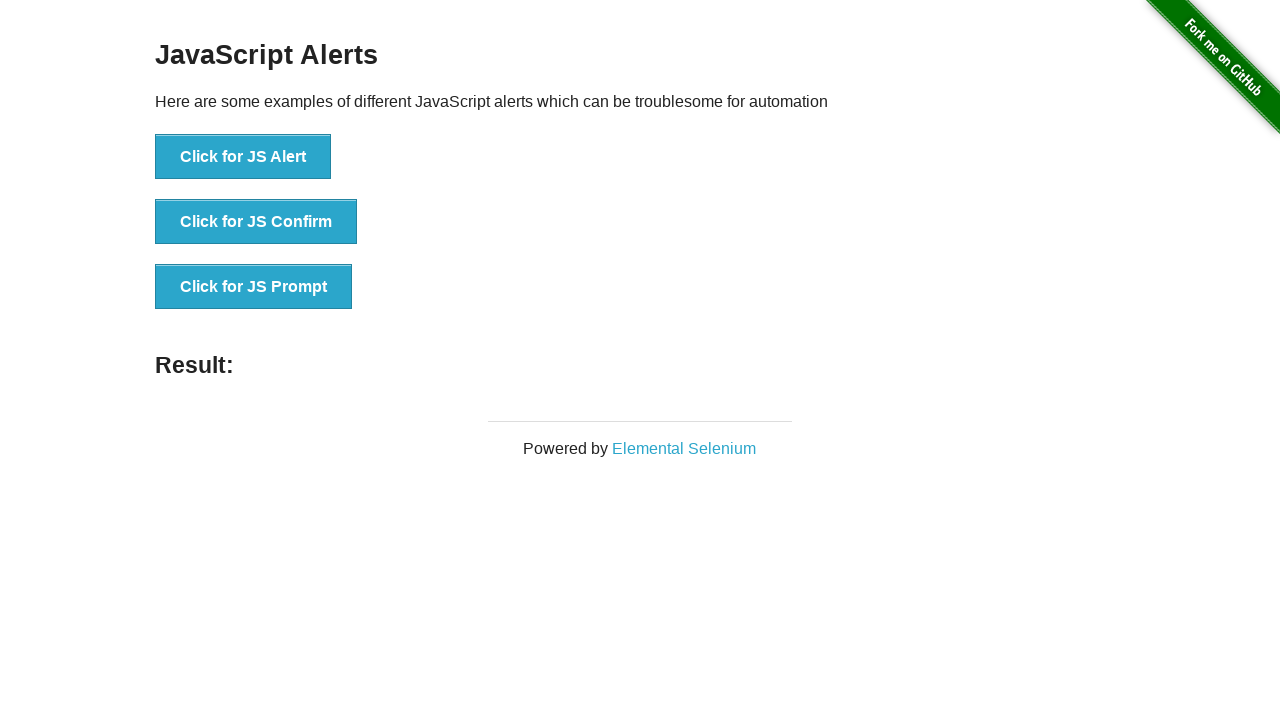

Set up dialog handler to accept confirm dialogs
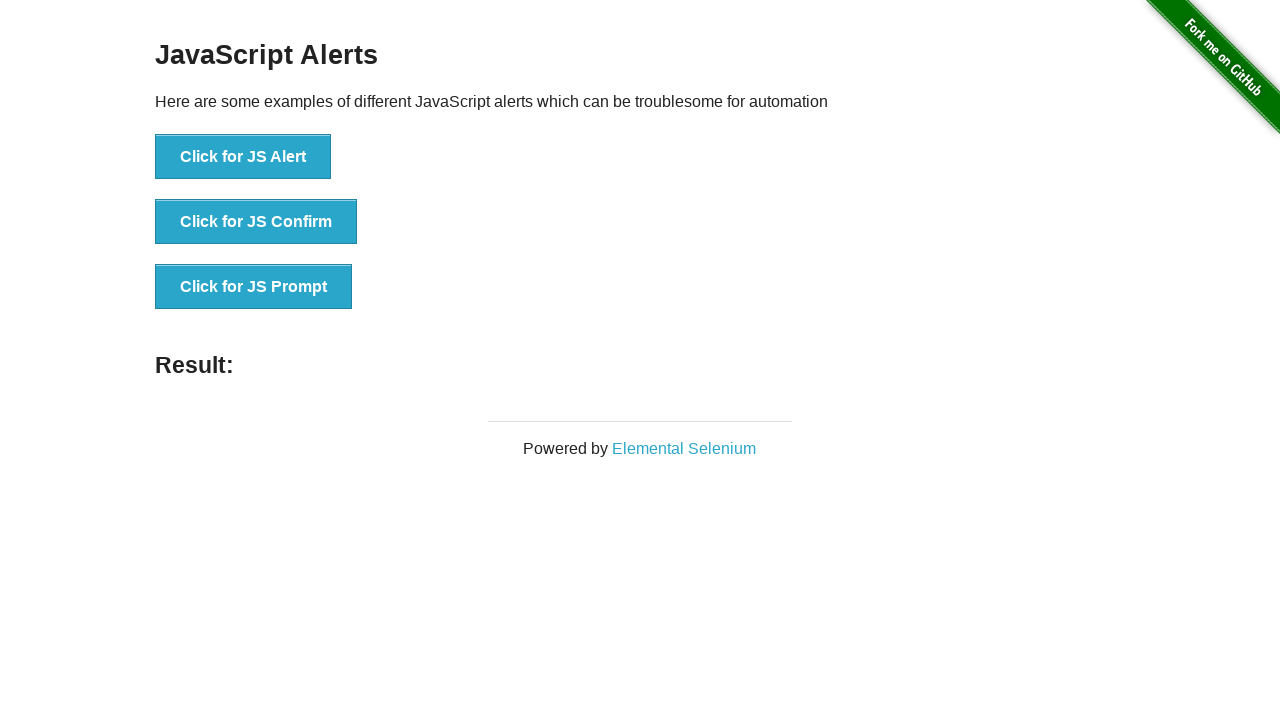

Clicked the 'Click for JS Confirm' button at (256, 222) on xpath=//button[contains(text(), 'Click for JS Confirm')]
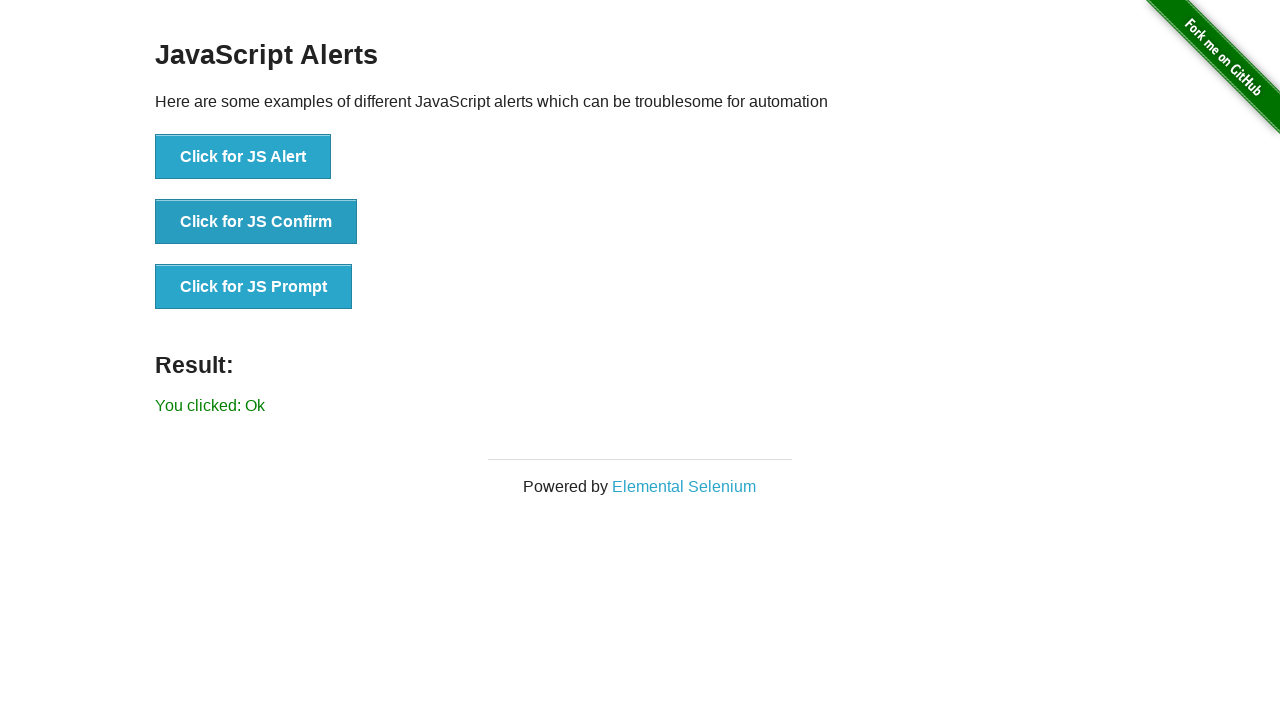

Result message appeared on page
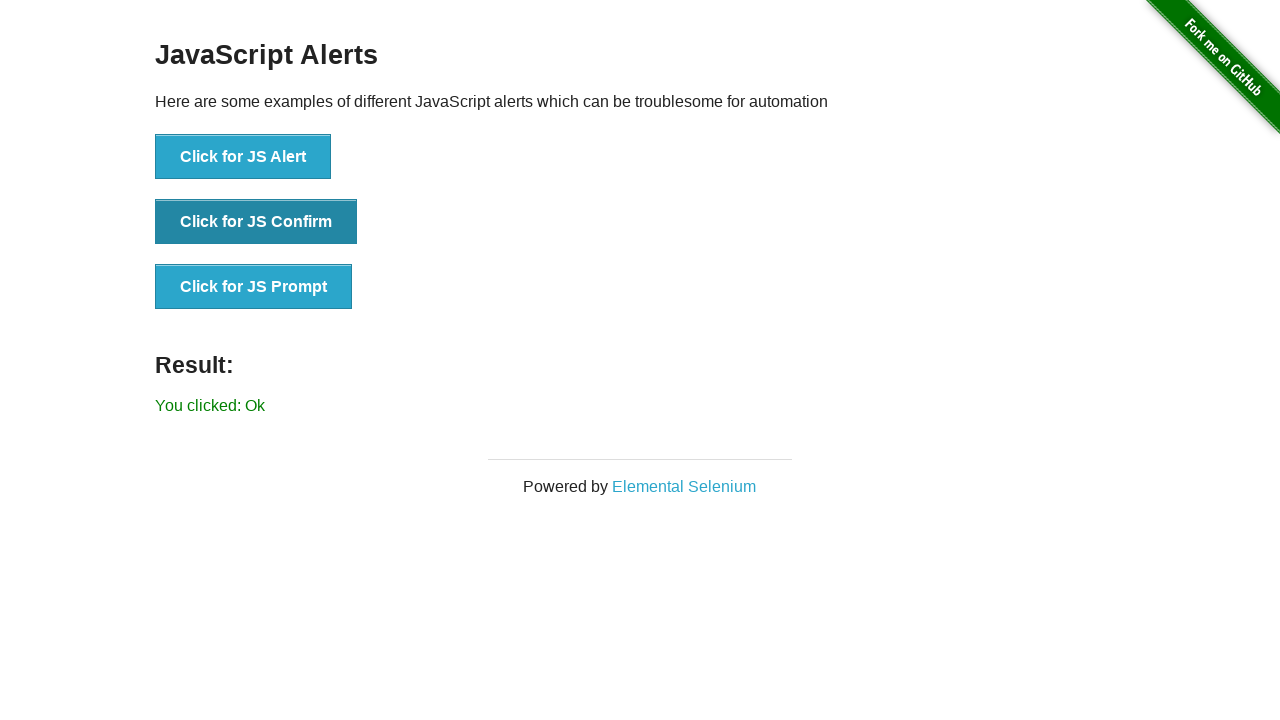

Retrieved result message text content
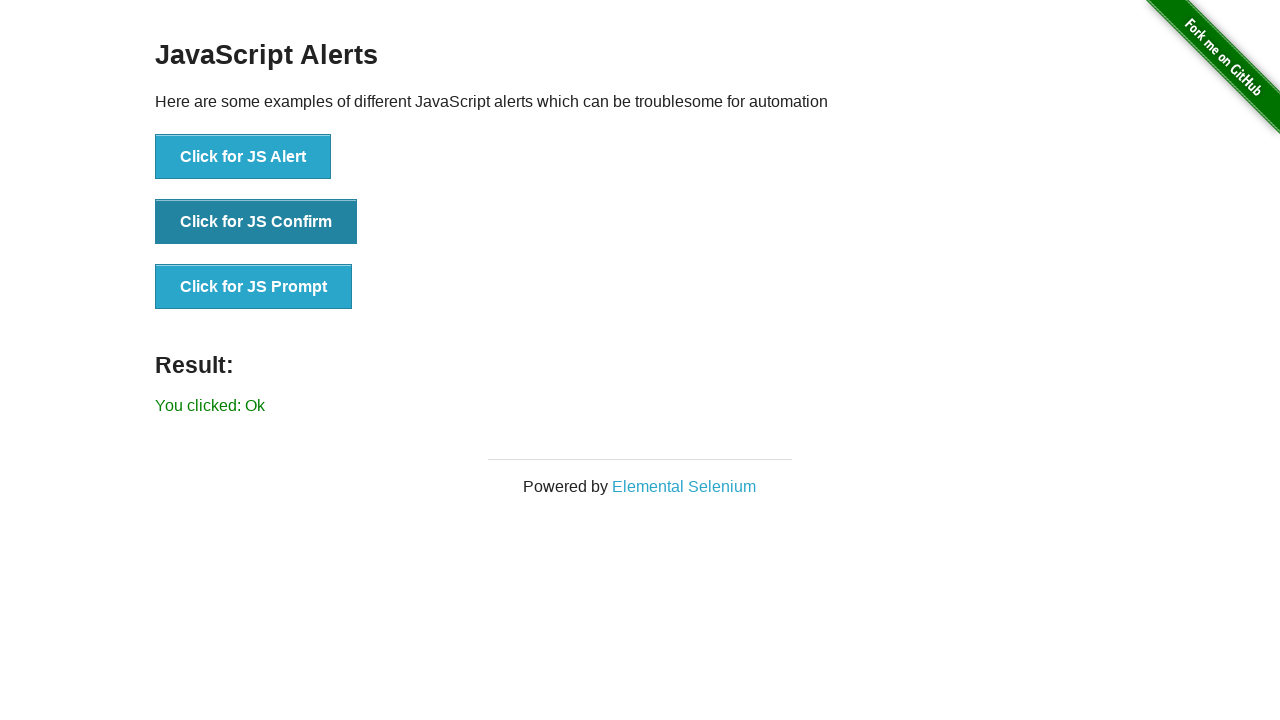

Verified that result message contains 'You clicked: Ok'
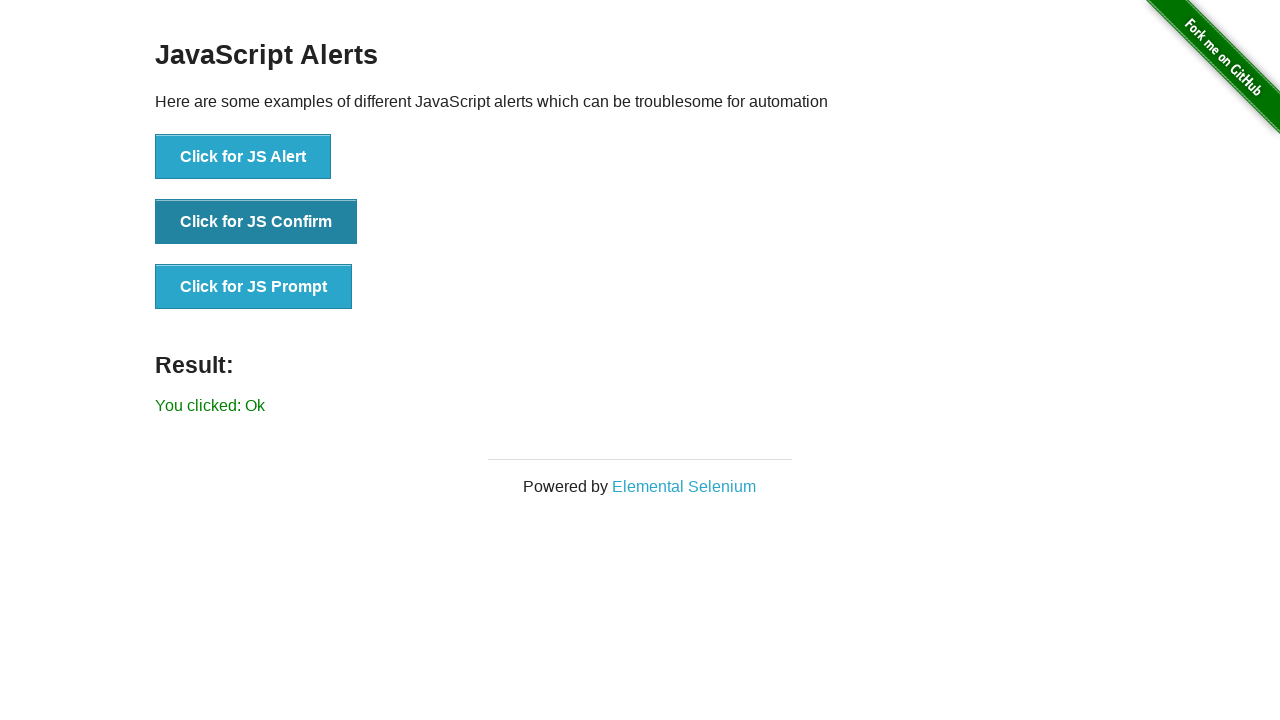

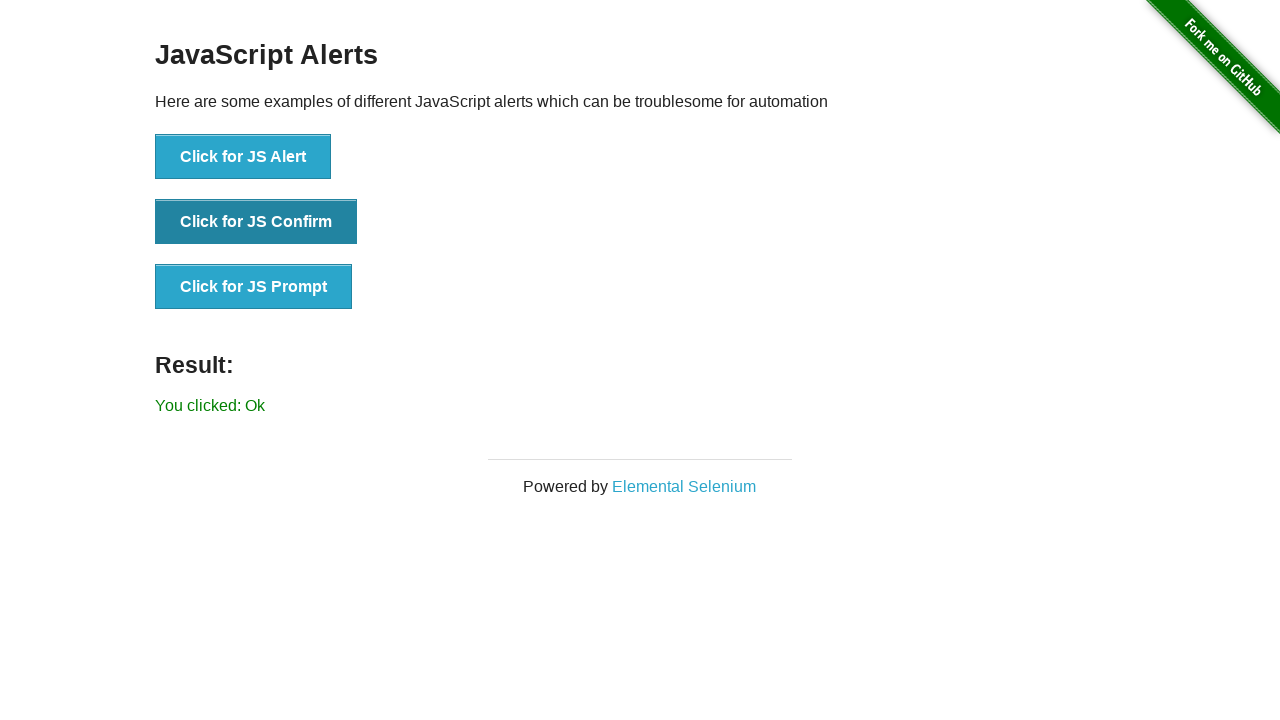